Tests accepting a simple JavaScript alert by clicking the first button and accepting the alert

Starting URL: https://demoqa.com/alerts

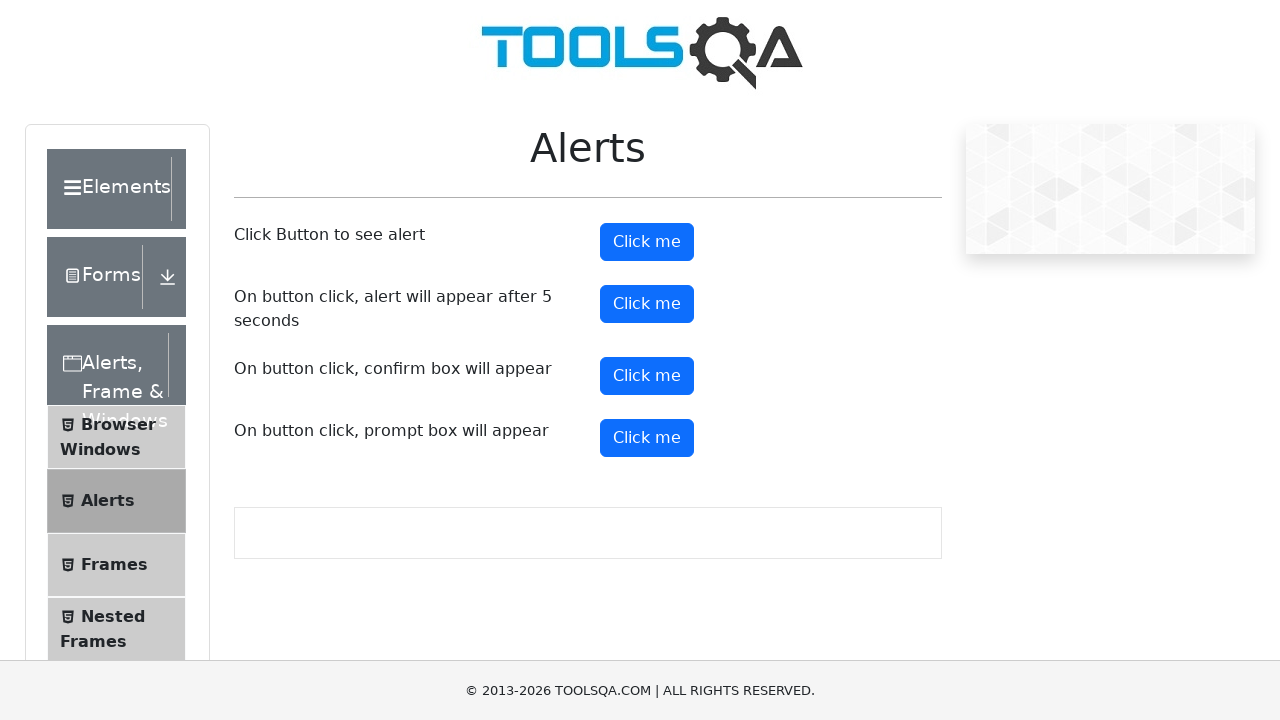

Clicked the first alert button at (647, 242) on #alertButton
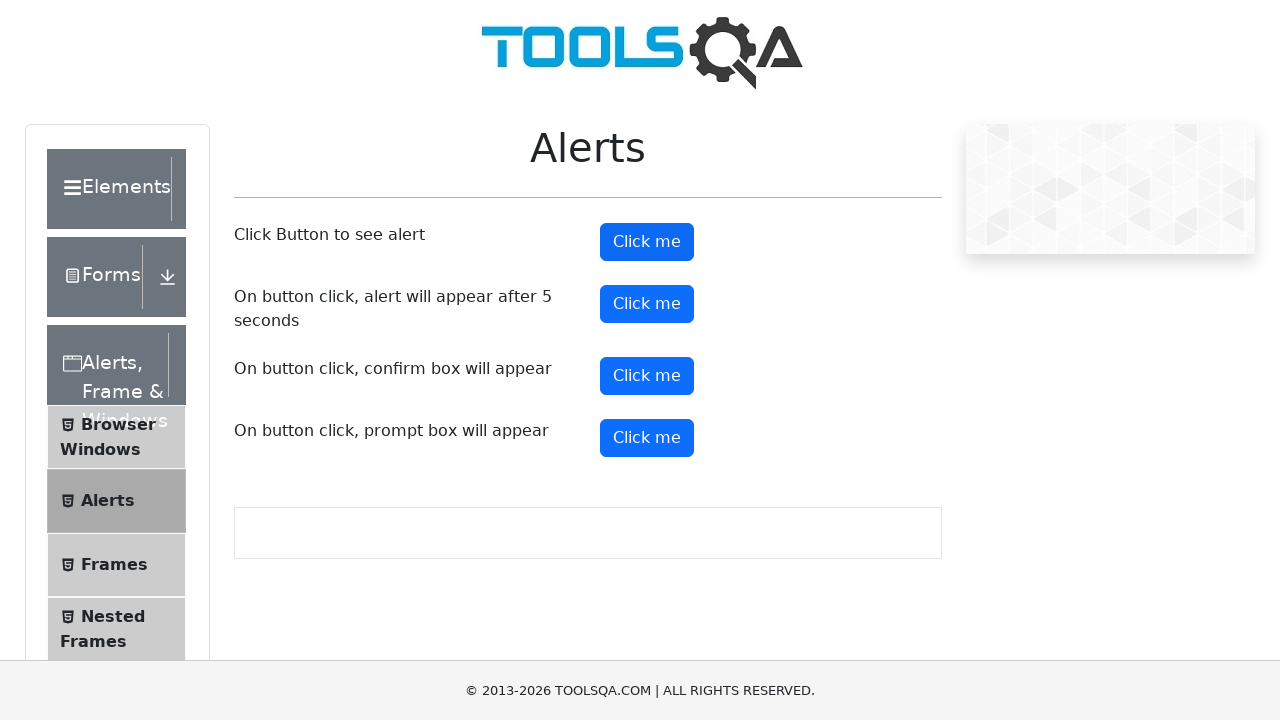

Set up dialog handler to accept the alert
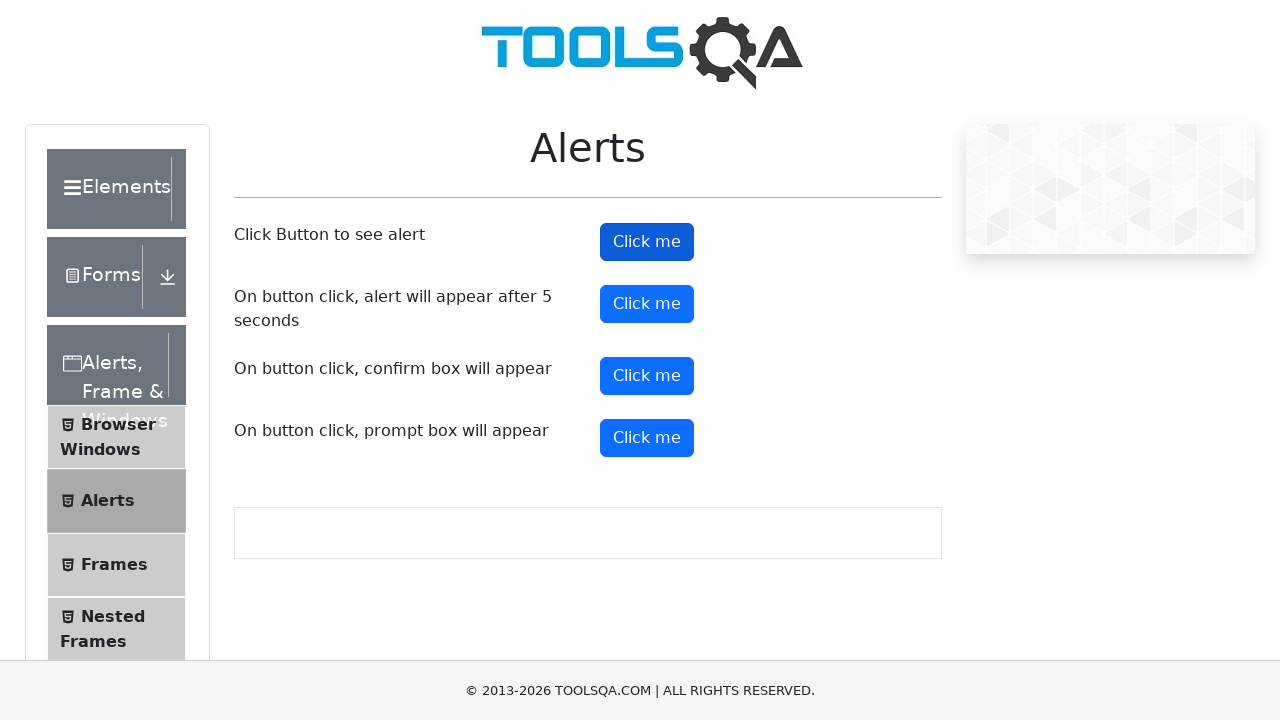

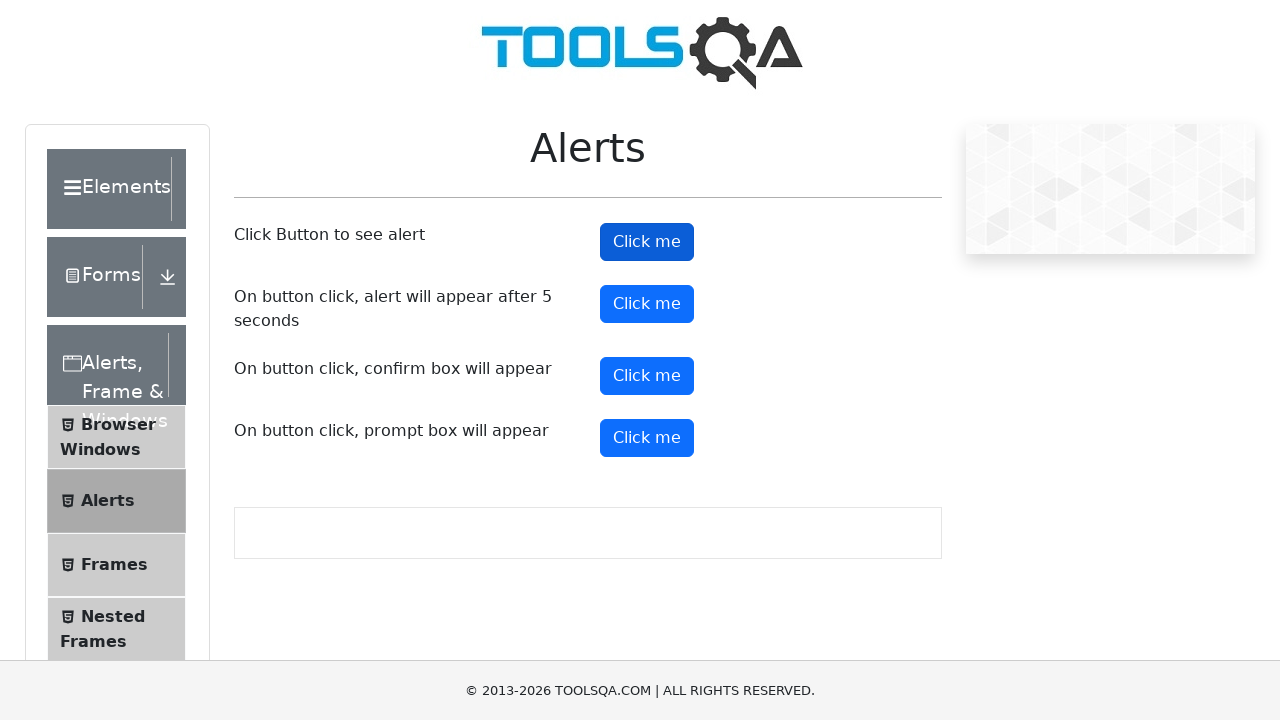